Tests tooltip functionality by scrolling down, hovering over the "1.10.32" number link, and verifying that the tooltip message is displayed

Starting URL: https://demoqa.com/tool-tips

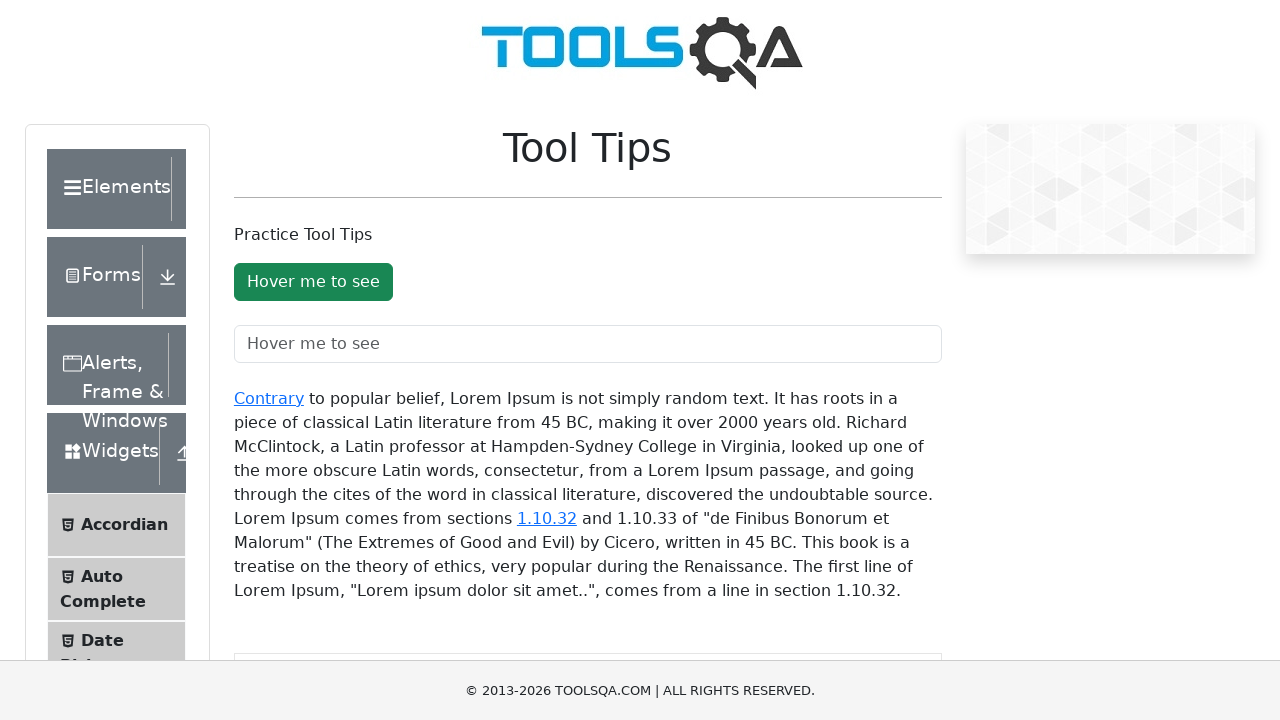

Scrolled down 200px to make number link visible
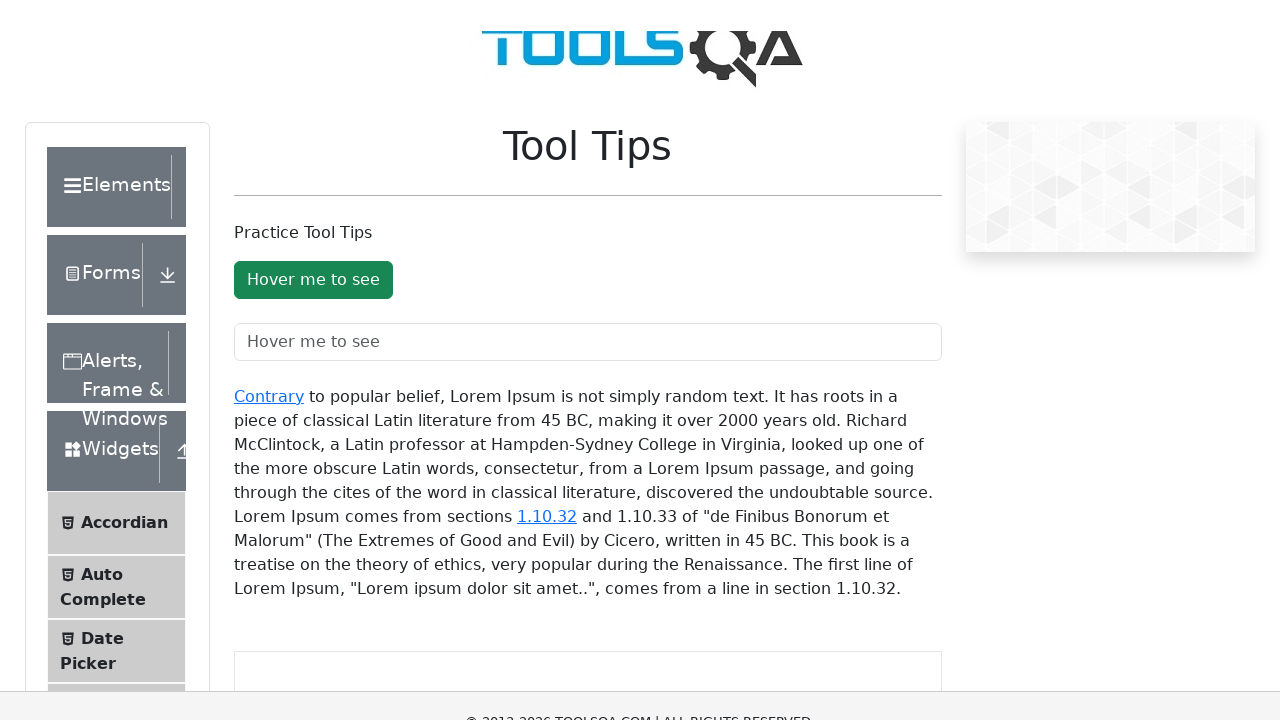

Hovered over the '1.10.32' number link at (547, 318) on a:text('1.10.32')
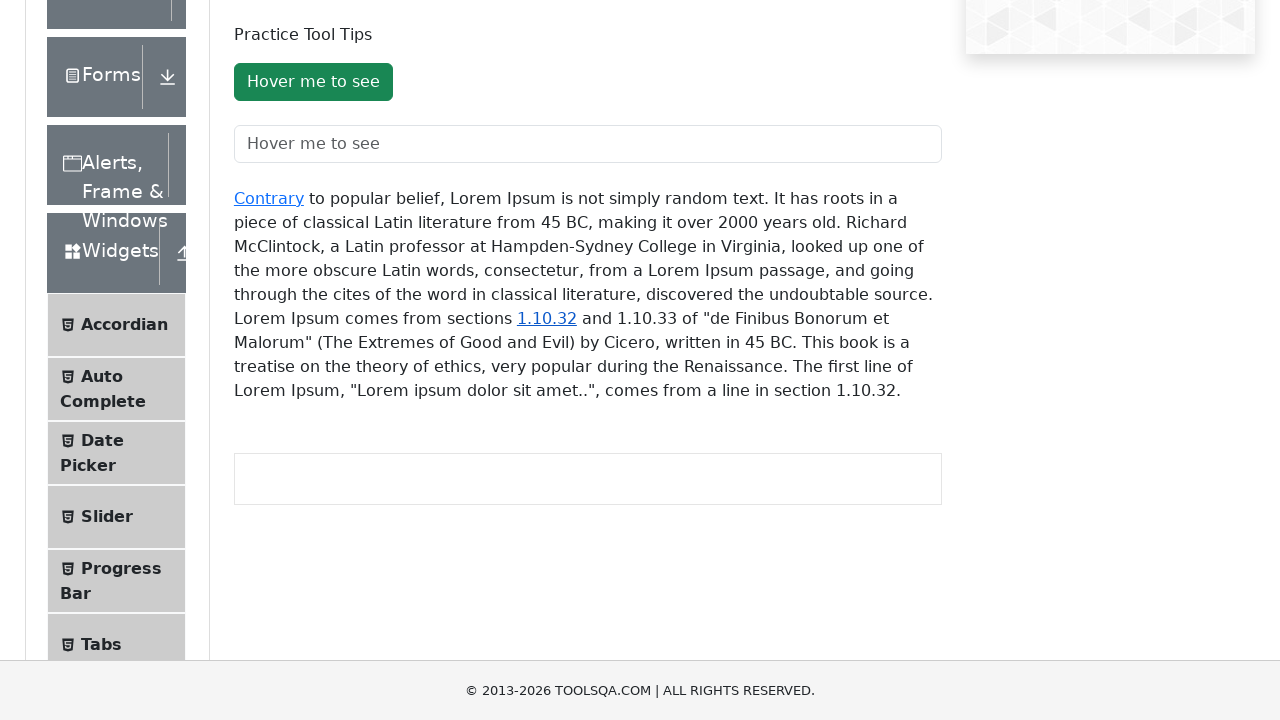

Tooltip message 'You hovered over the 1.10.32' is now visible
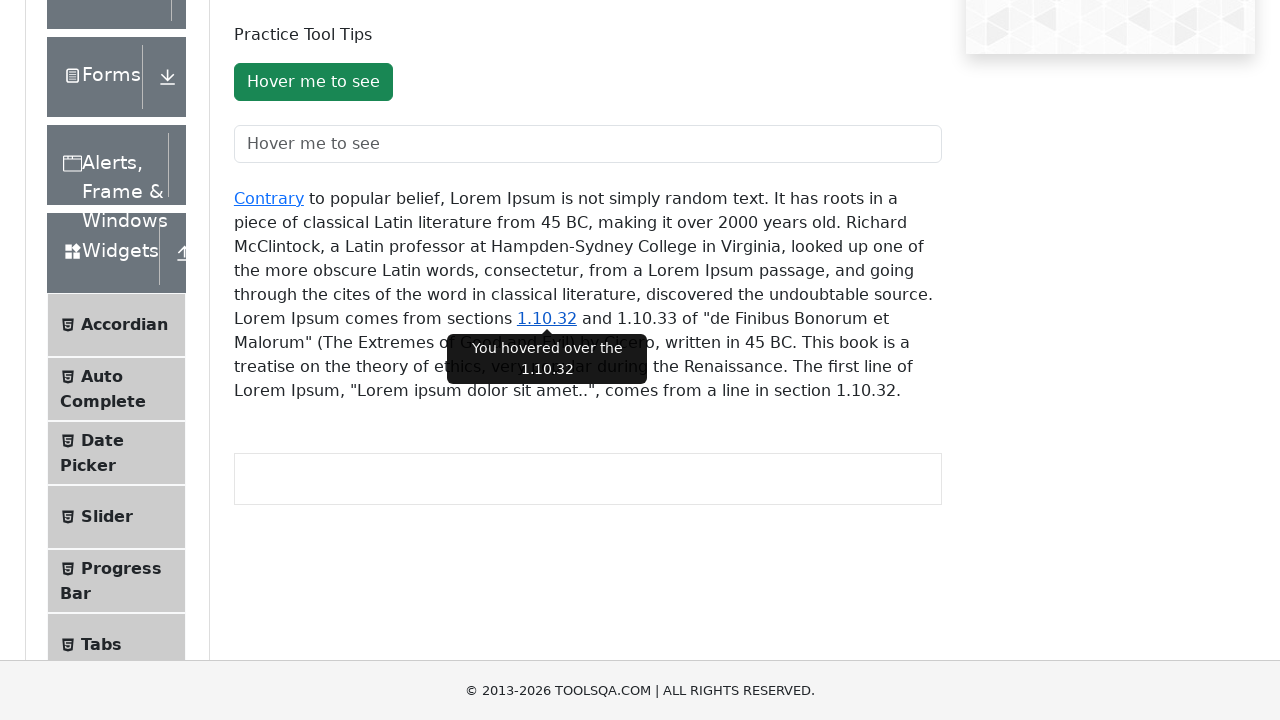

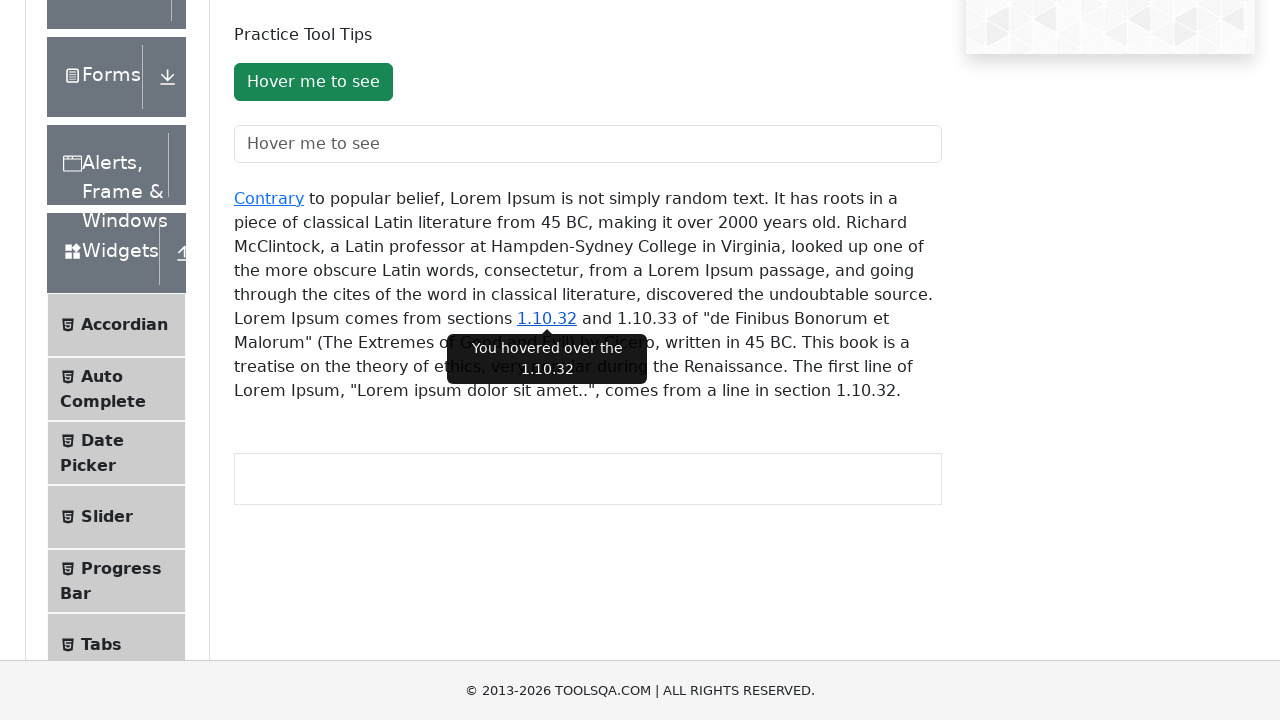